Tests alert handling functionality by navigating to a prompt alert, entering text, and accepting it

Starting URL: https://demo.automationtesting.in/Alerts.html

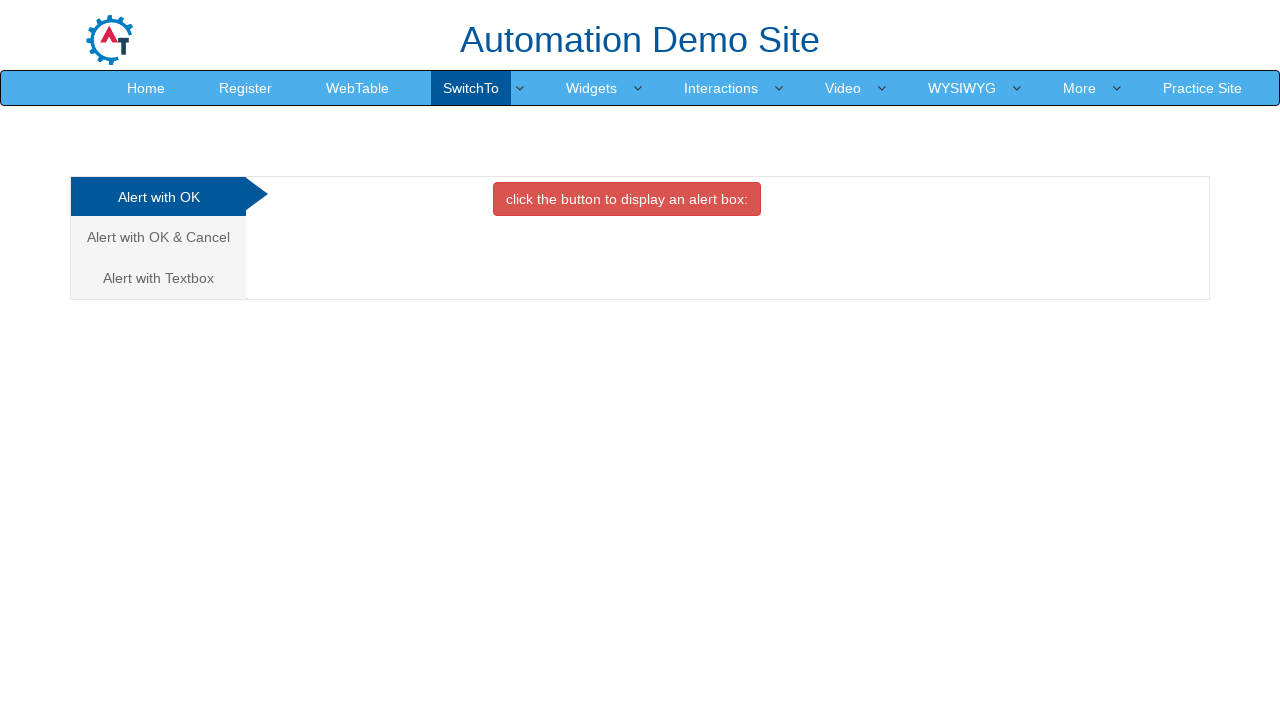

Clicked the third tab/button to navigate to prompt alert section at (158, 278) on (//a[@class='analystic'])[3]
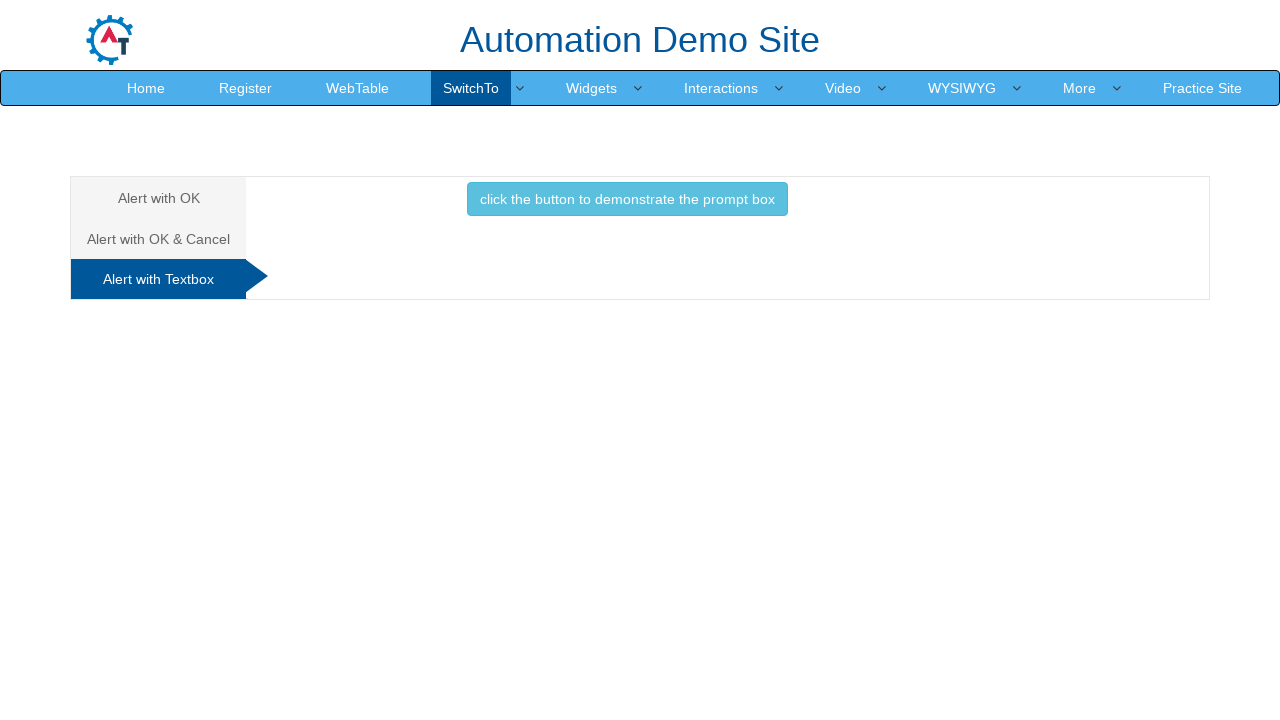

Clicked the button that triggers the prompt alert at (627, 199) on xpath=//button[@class='btn btn-info']
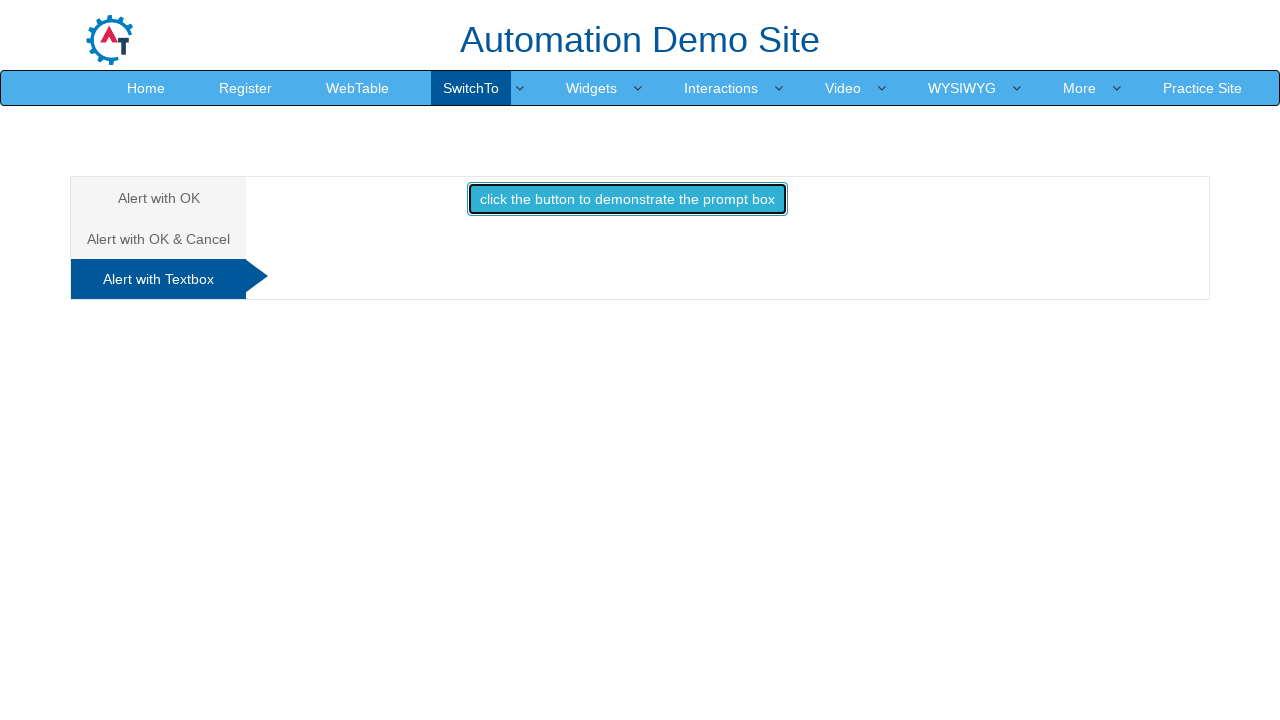

Set up dialog handler to accept prompt alert with text 'Dhina'
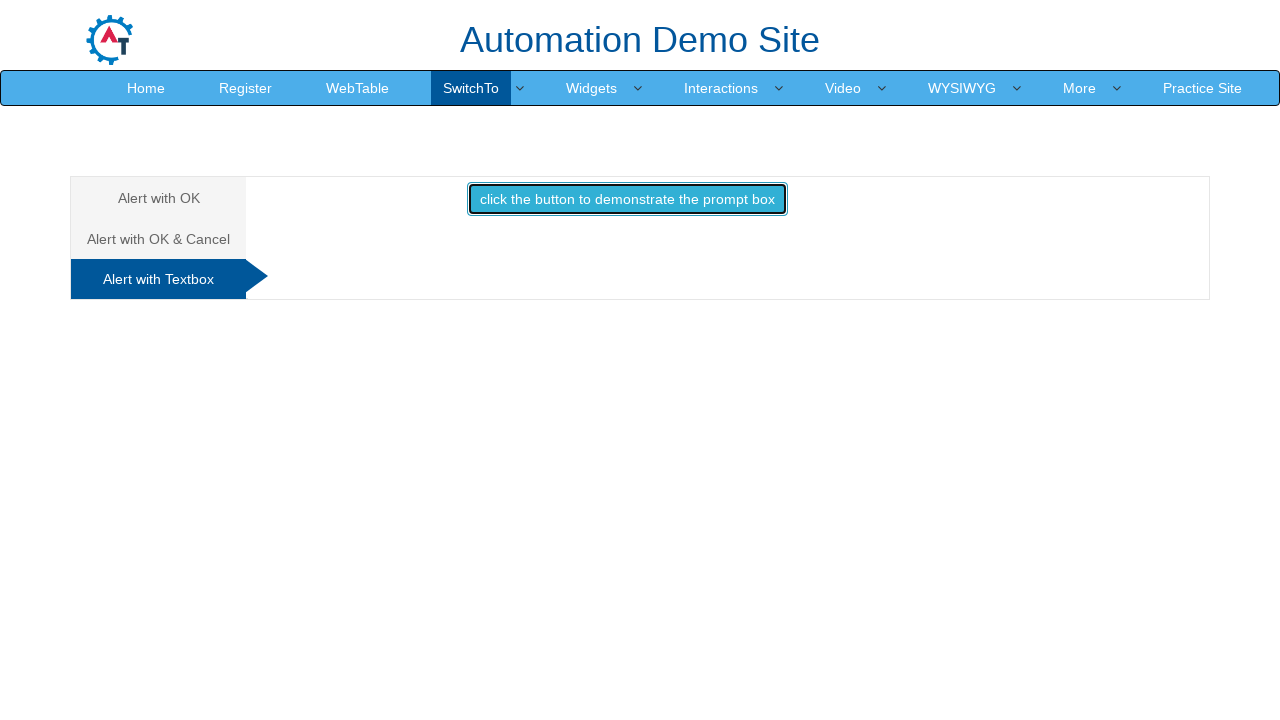

Triggered the prompt alert dialog again at (627, 199) on xpath=//button[@class='btn btn-info']
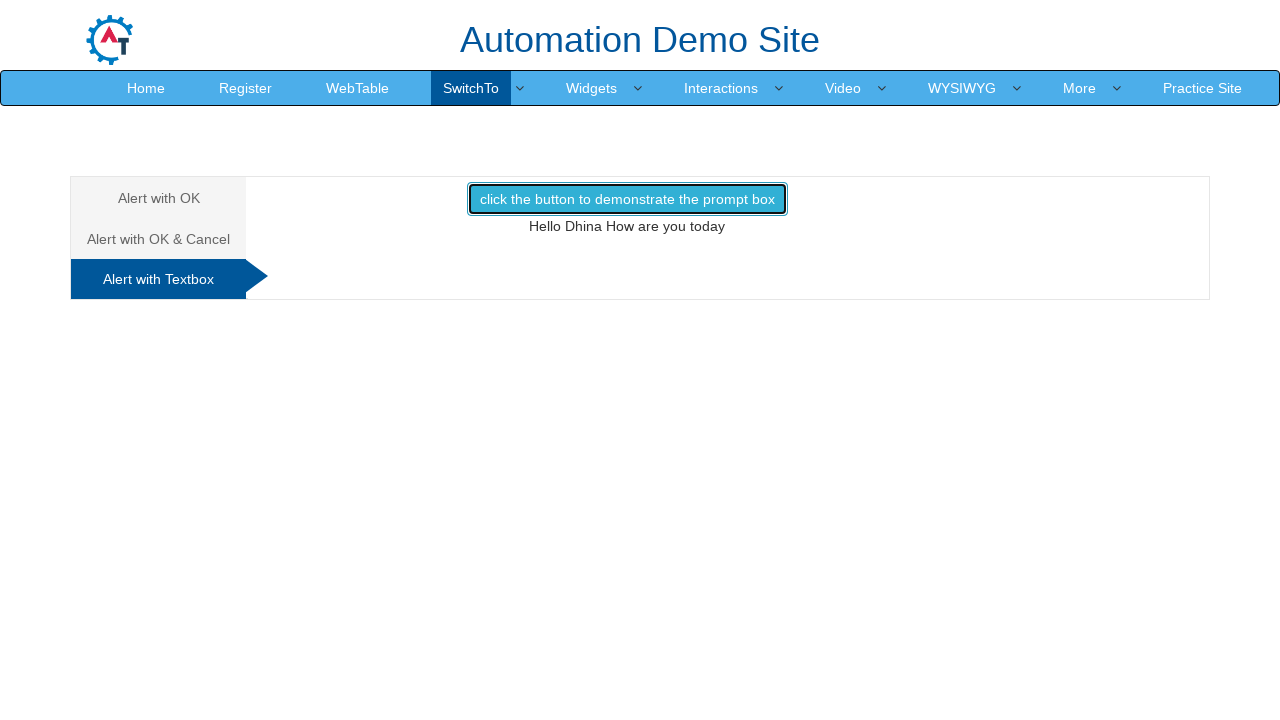

Waited for the result text element to appear
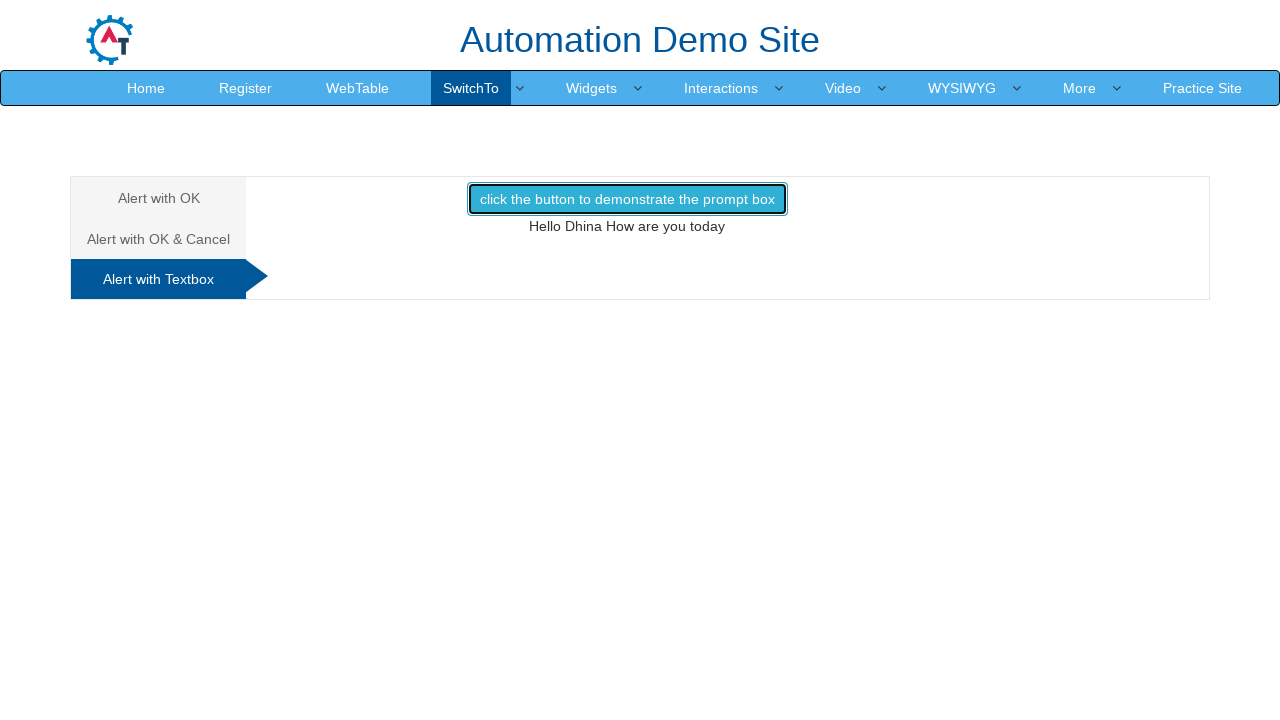

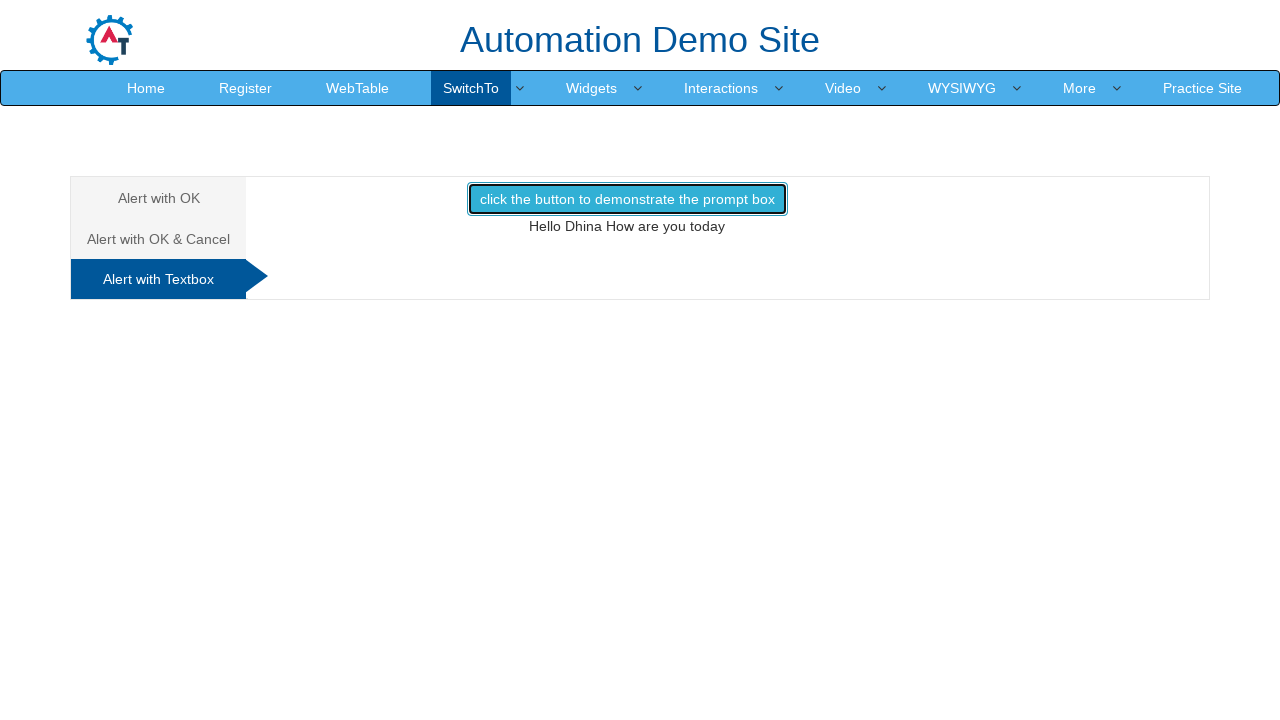